Tests pen stylus input with additional pointer event properties (tilt and twist) by moving to pointer area, pressing, moving with properties, and releasing.

Starting URL: https://www.selenium.dev/selenium/web/pointerActionsPage.html

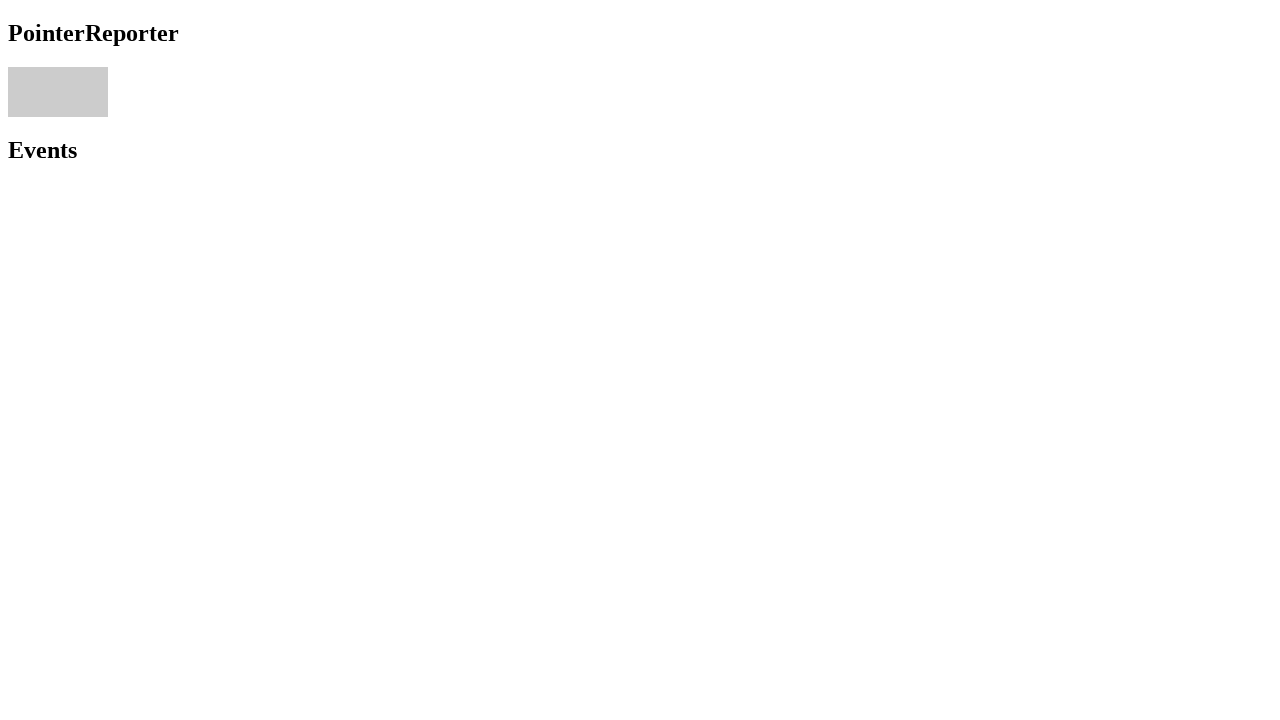

Waited for pointer area element to be available
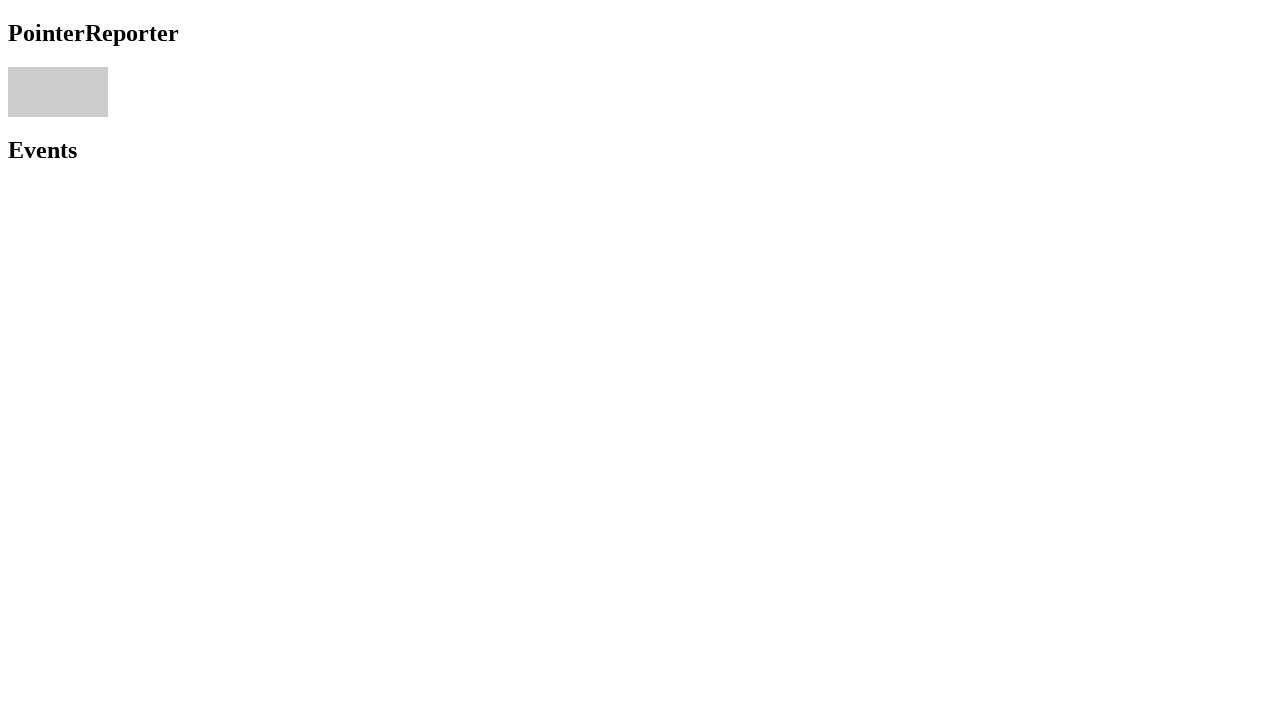

Retrieved bounding box of pointer area
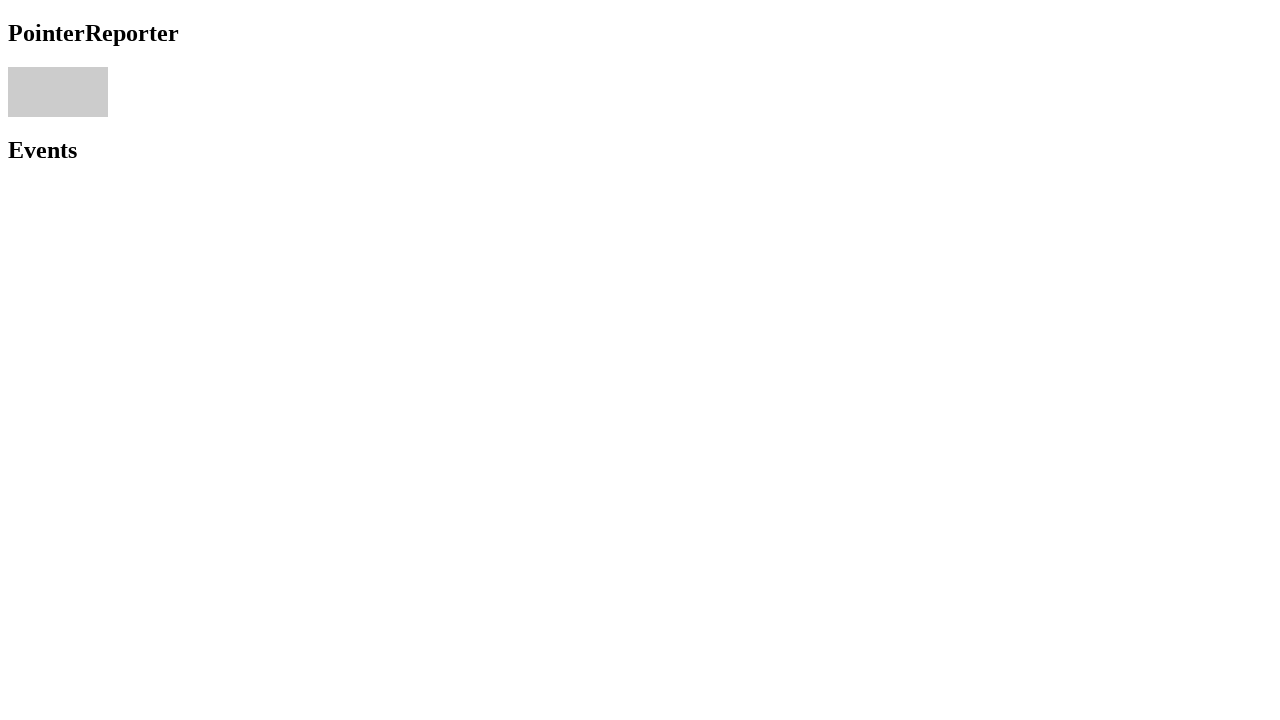

Moved pointer to center of pointer area at (58, 92)
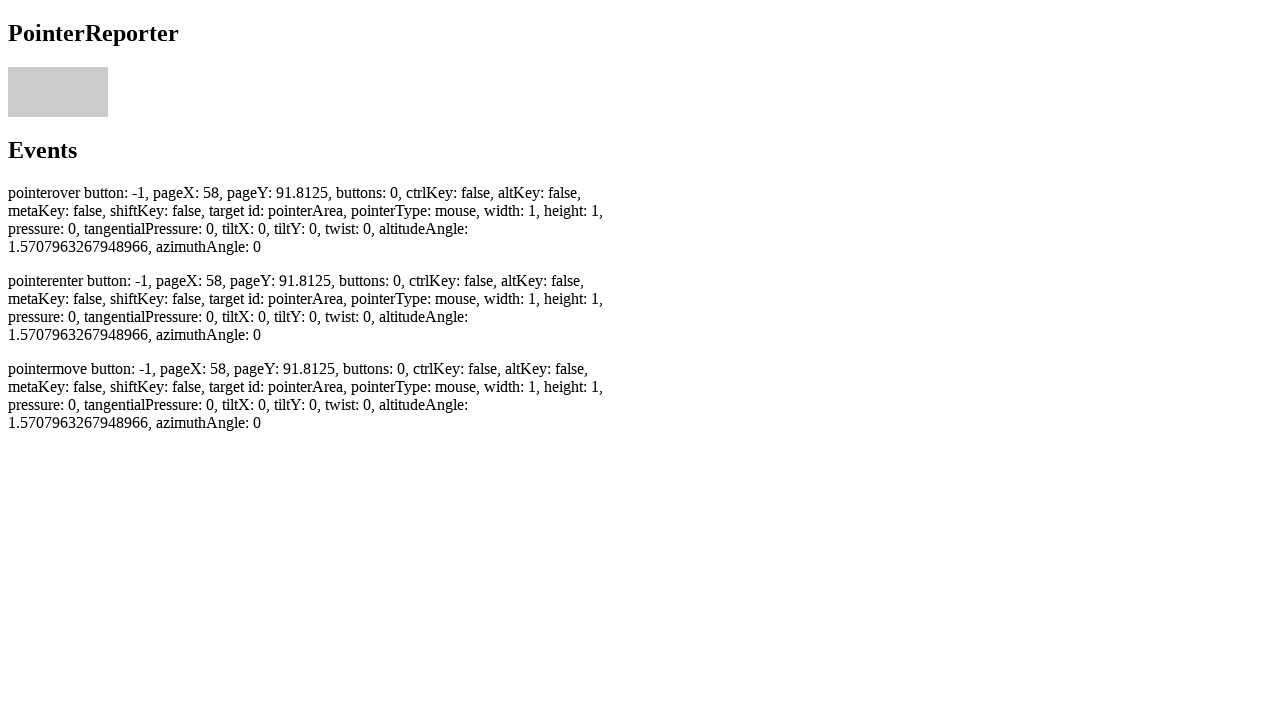

Pressed pen down (simulated with mouse down) at (58, 92)
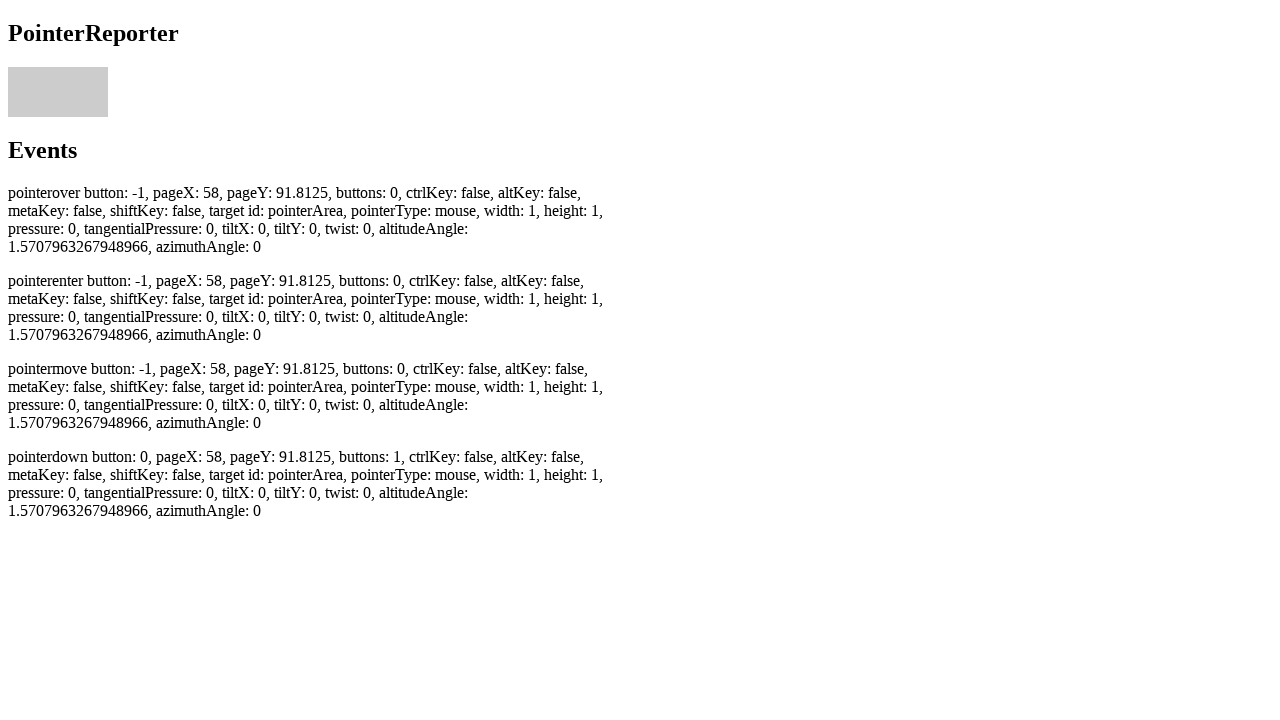

Moved pen with pointer event properties (tiltX=-72, tiltY=9, twist=86 simulated) at (60, 94)
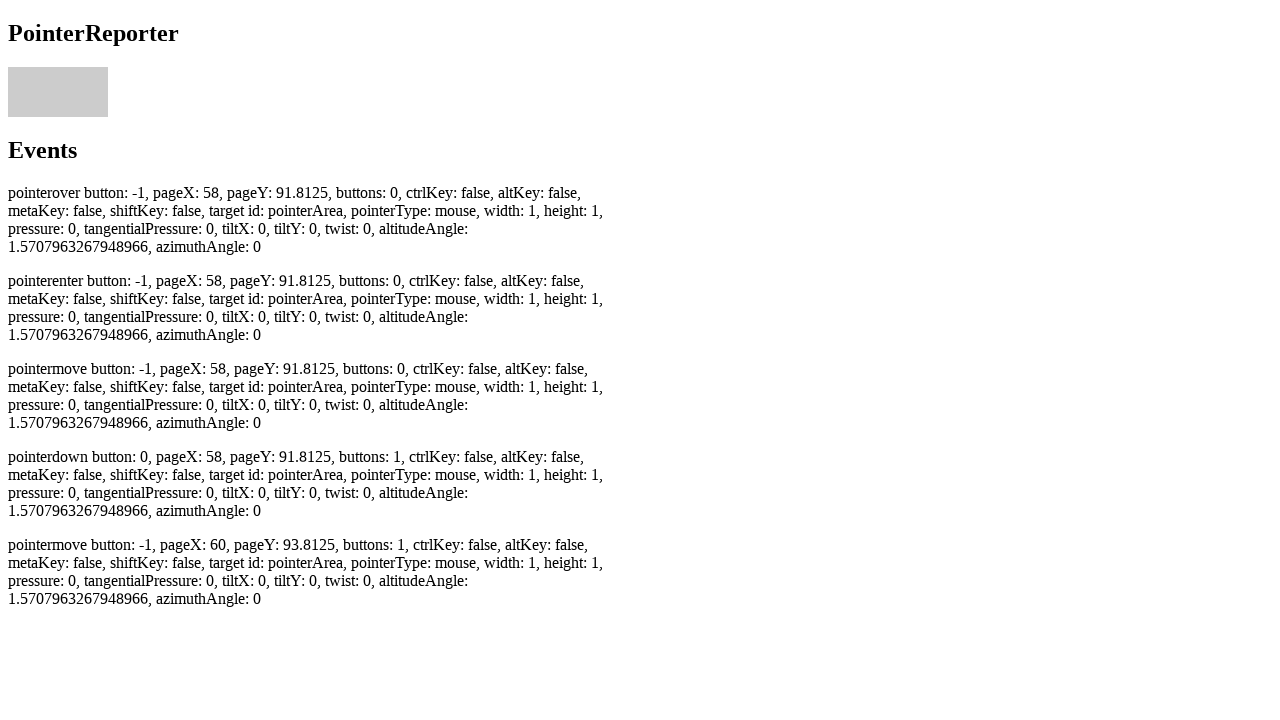

Released pen (simulated with mouse up) at (60, 94)
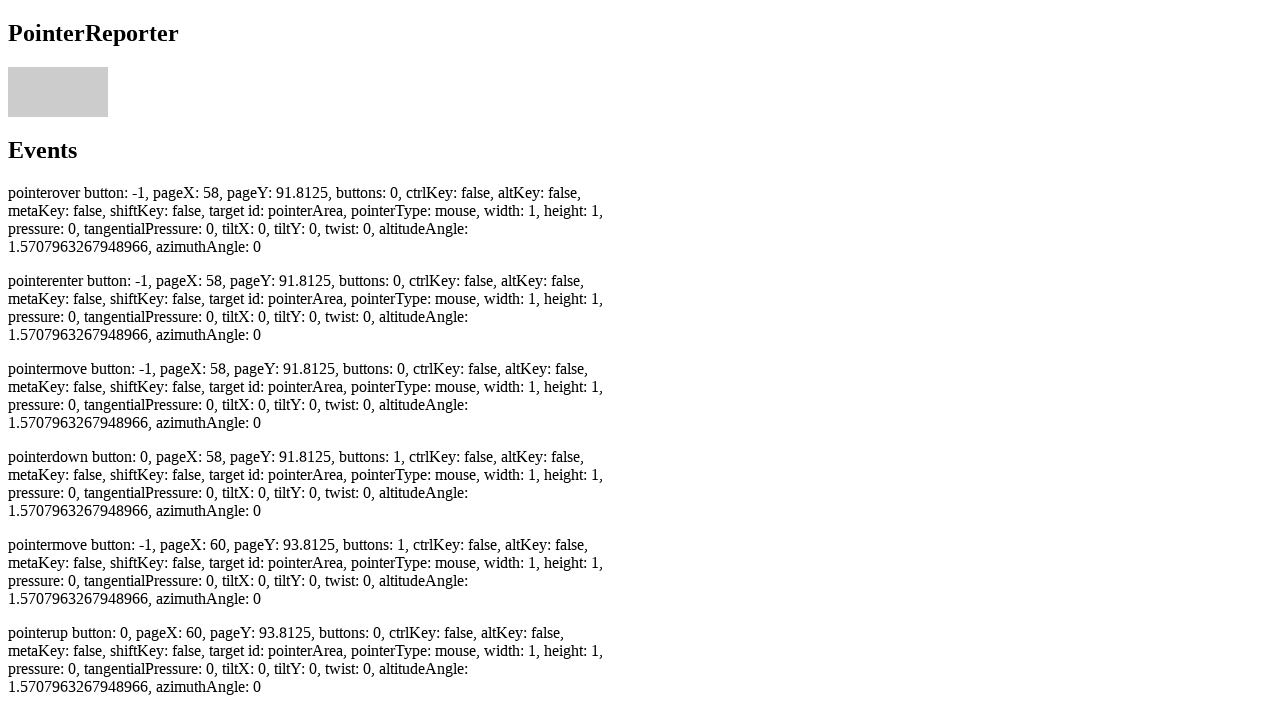

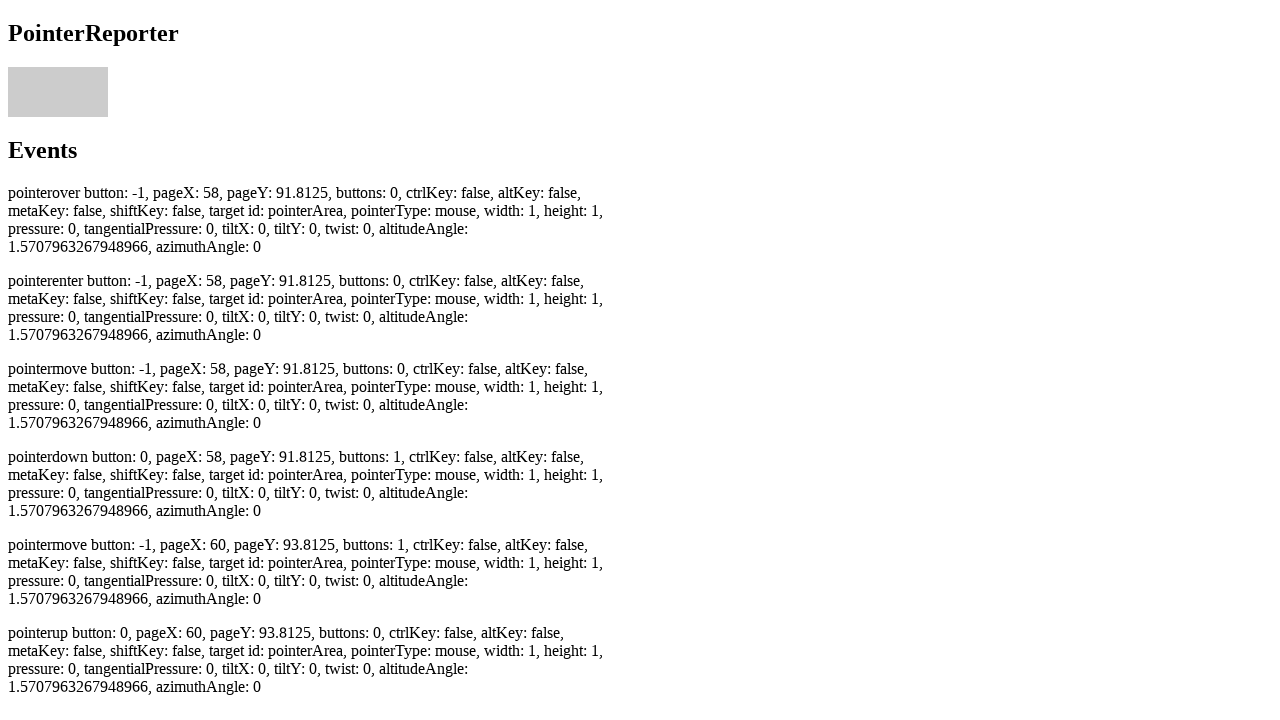